Tests form authentication page behavior when submitting with blank credentials by navigating to the Form Authentication page and clicking the submit button without entering any credentials

Starting URL: https://the-internet.herokuapp.com/

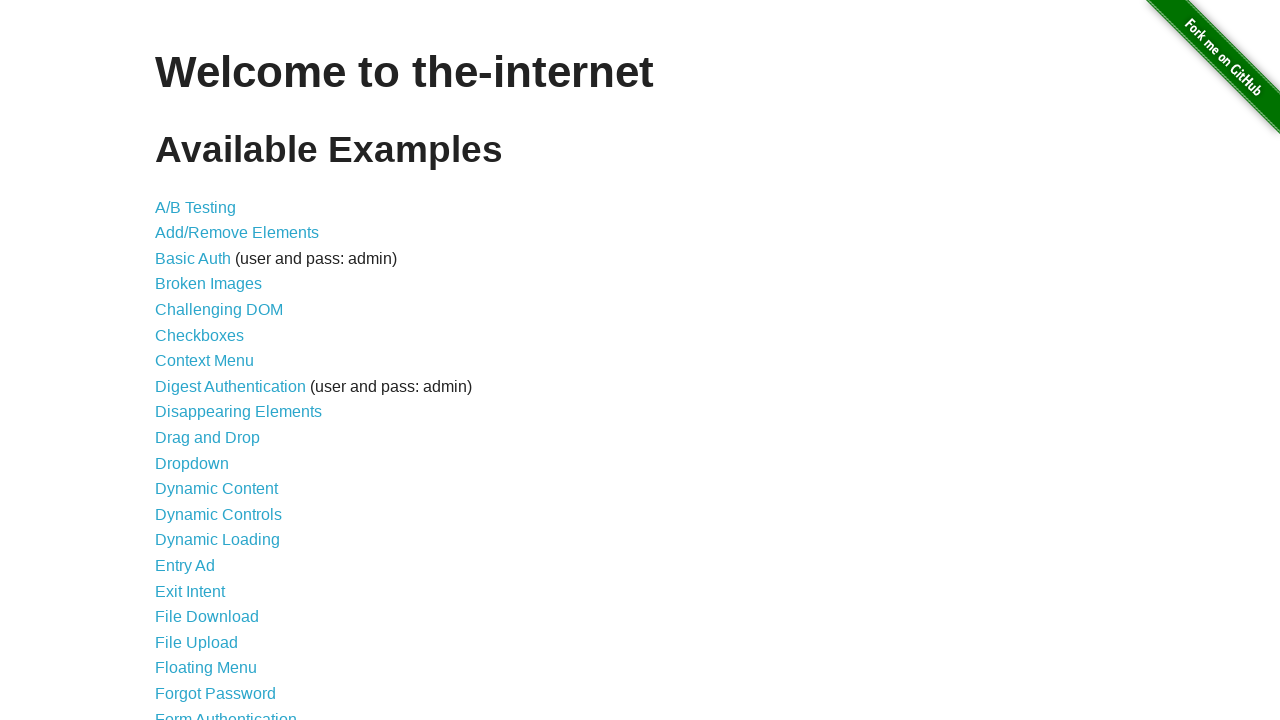

Clicked on Form Authentication link at (226, 712) on text=Form Authentication
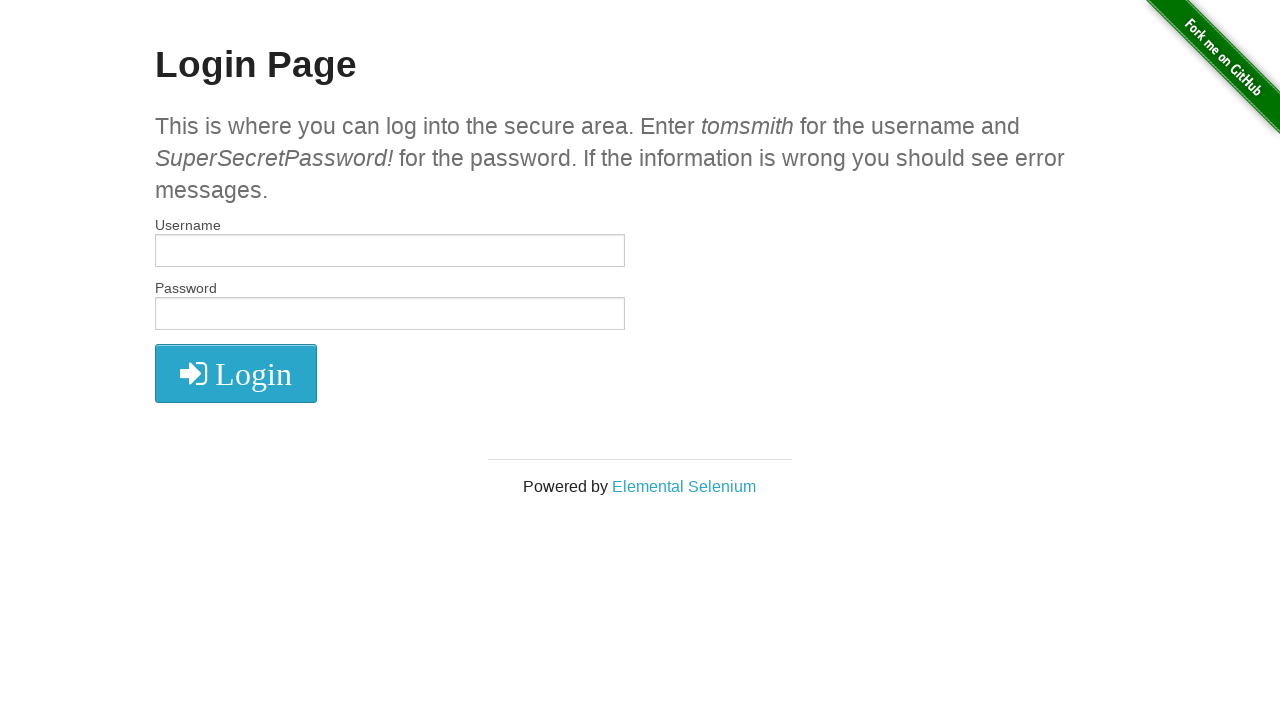

Clicked submit button without entering credentials at (236, 373) on xpath=//button
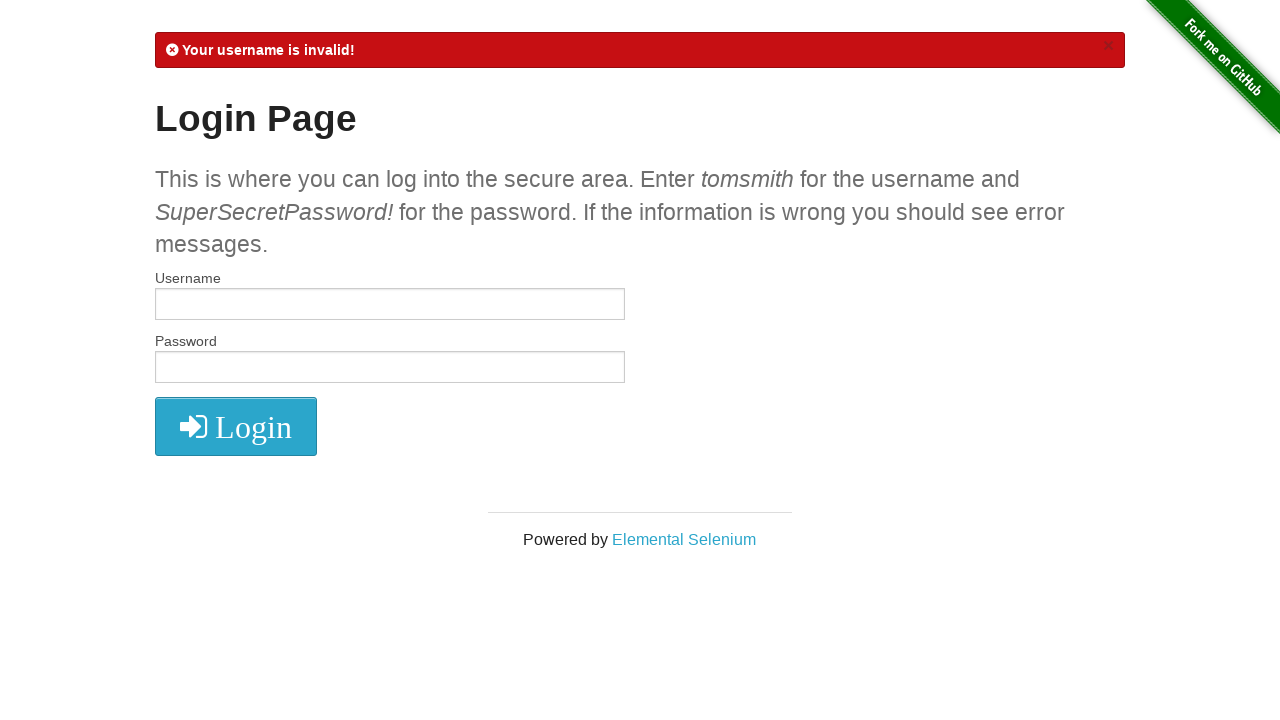

Flash message appeared after submitting blank form
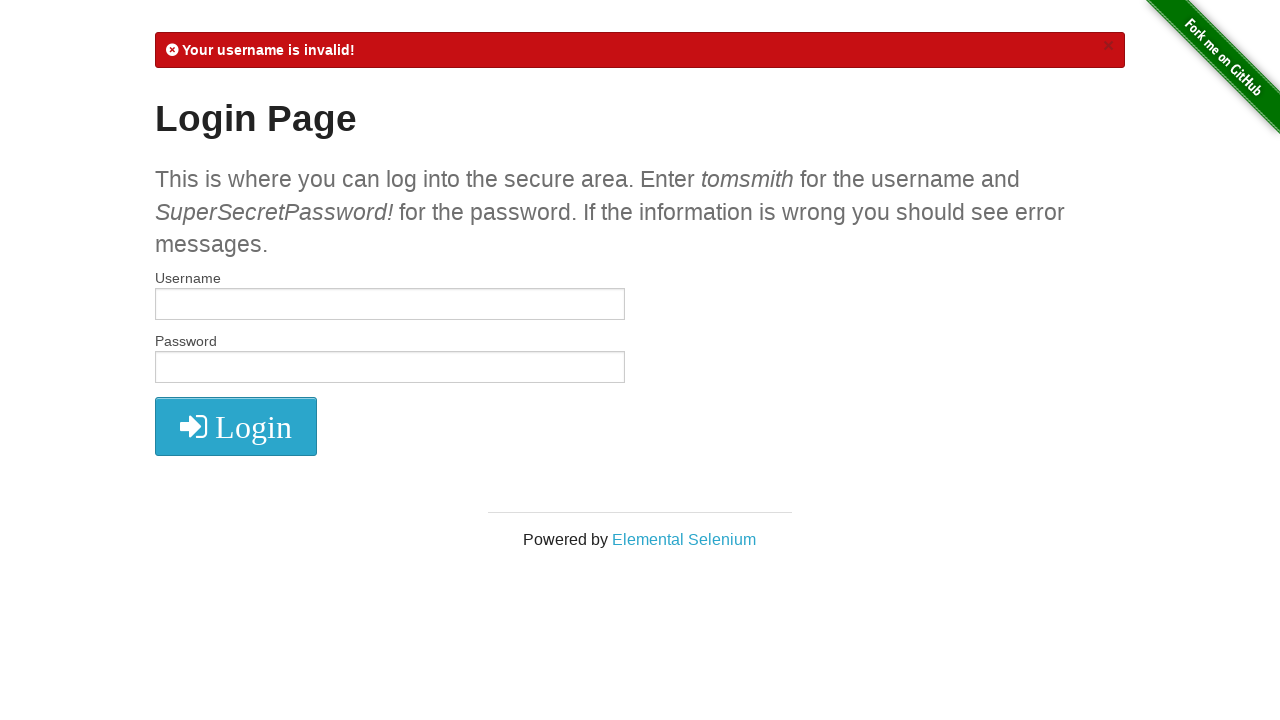

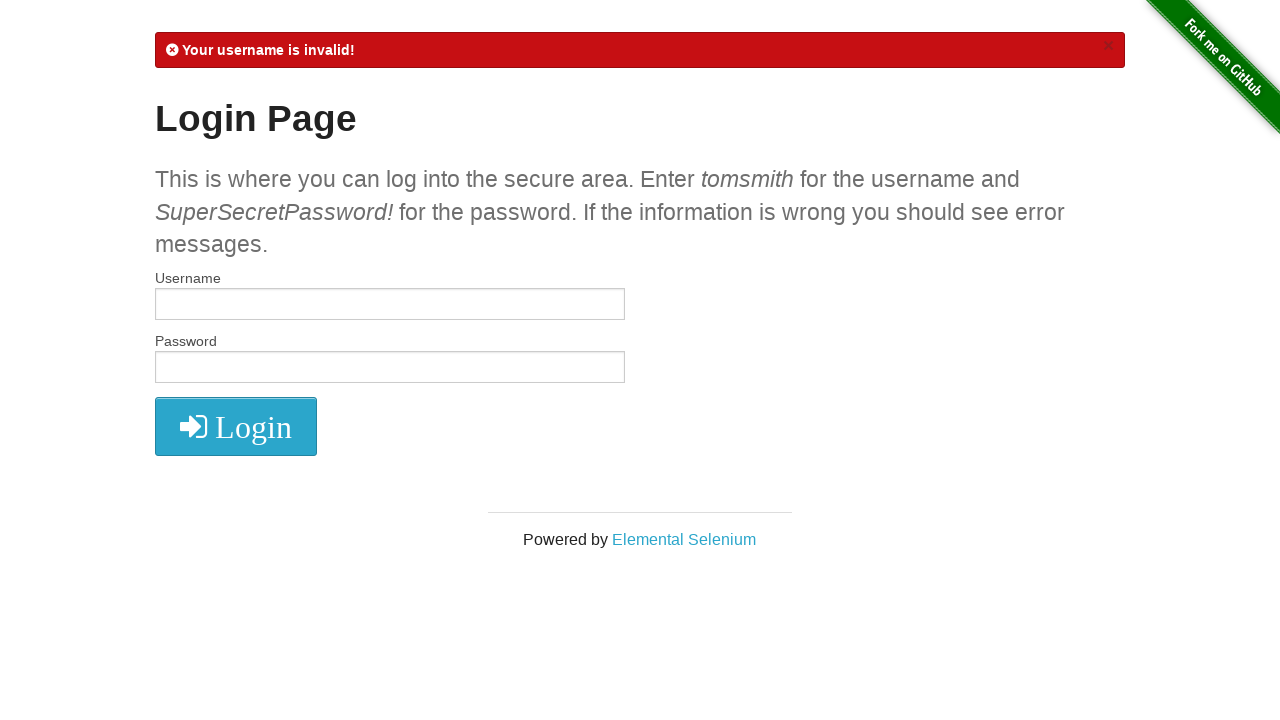